Tests dropdown menu functionality by selecting an option from a dropdown element

Starting URL: http://the-internet.herokuapp.com/dropdown

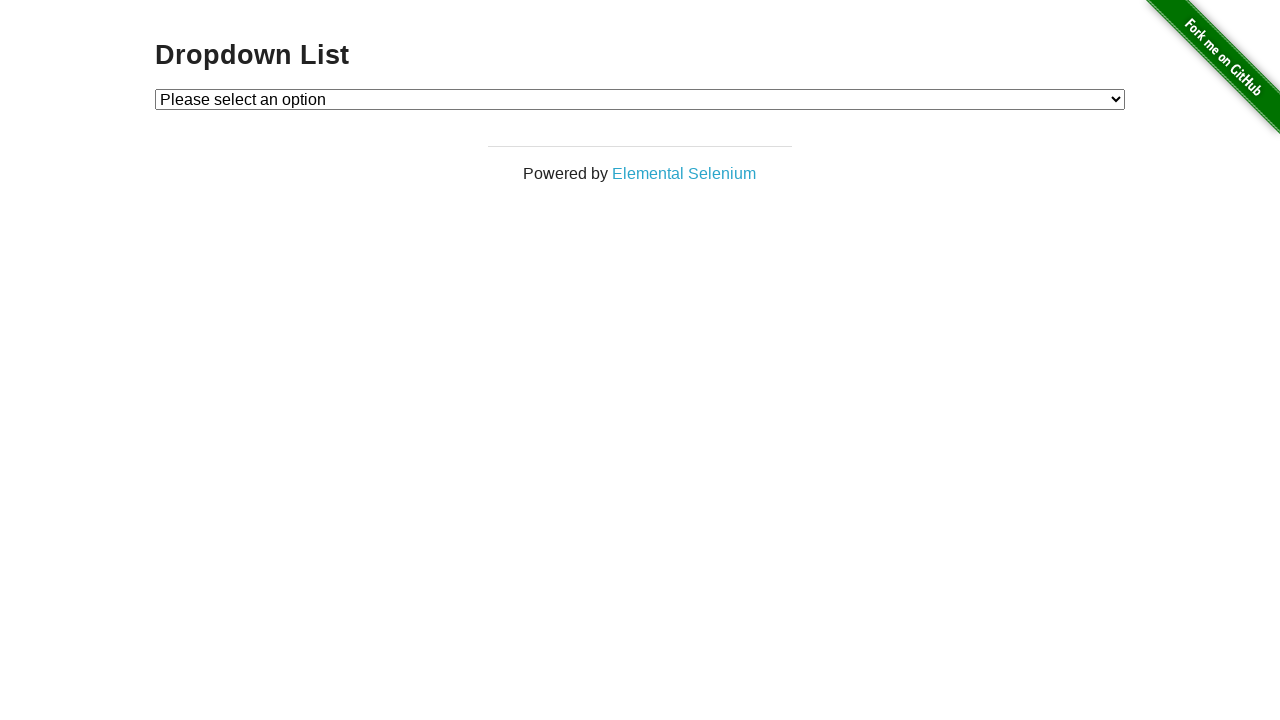

Navigated to dropdown test page
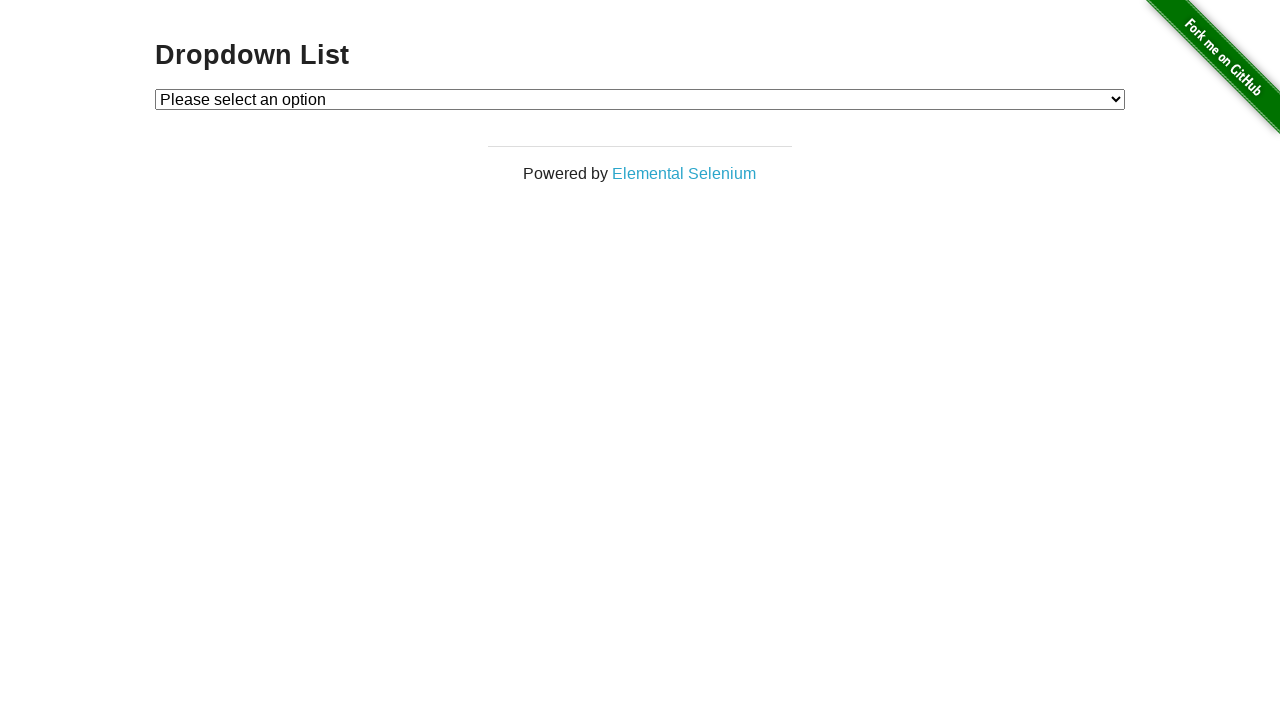

Selected 'Option 1' from dropdown menu on #dropdown
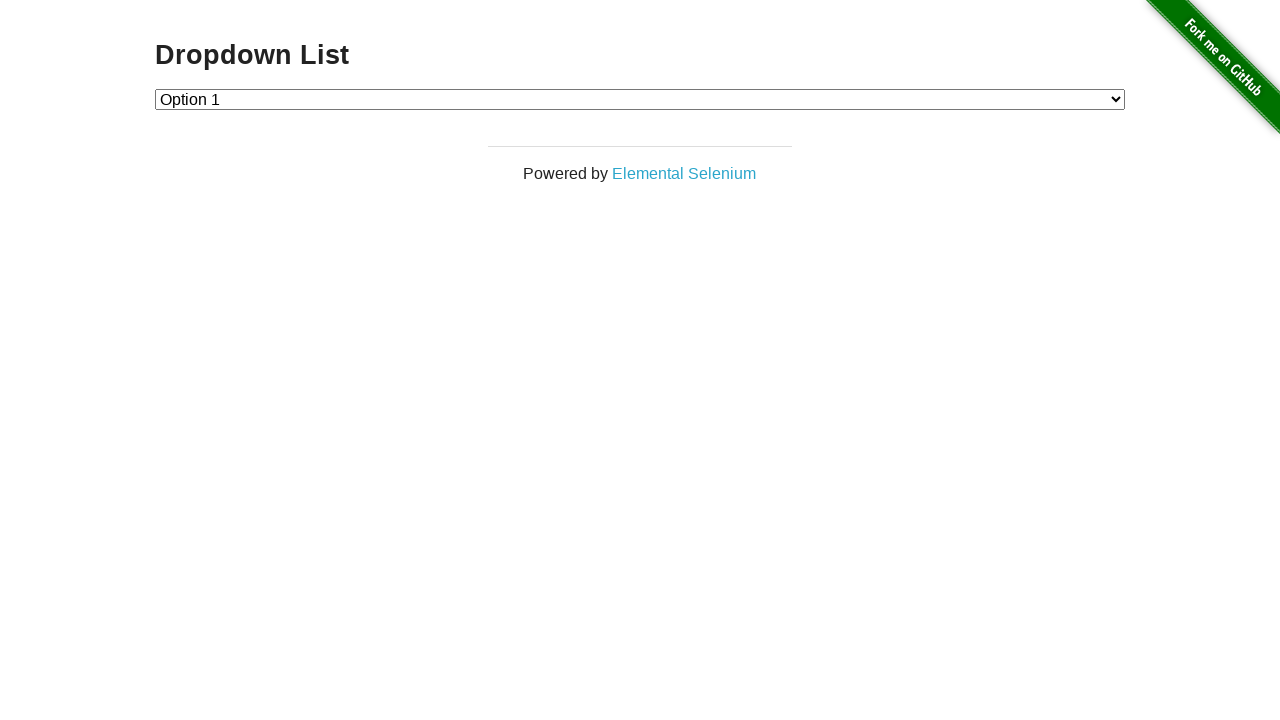

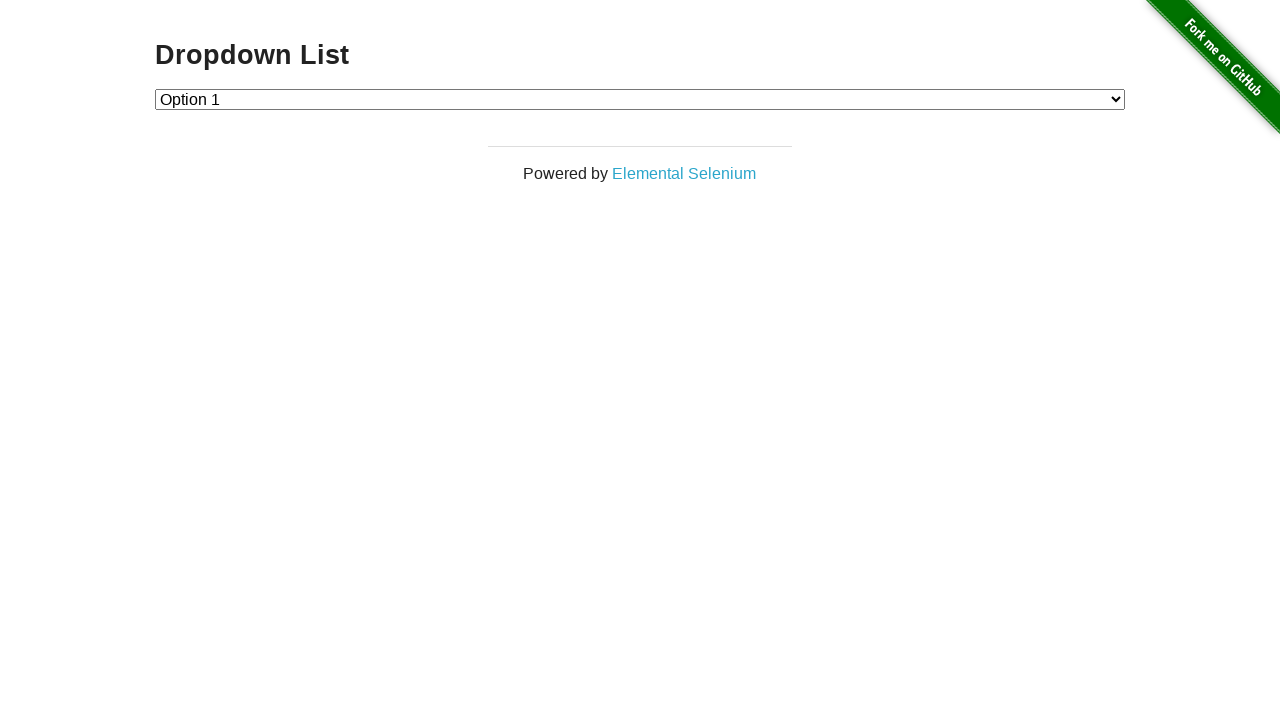